Tests form selection functionality by clicking on options while holding Shift key to multi-select, then verifying the selection by clicking a show button and checking the result

Starting URL: https://www.selenium.dev/selenium/web/formSelectionPage.html

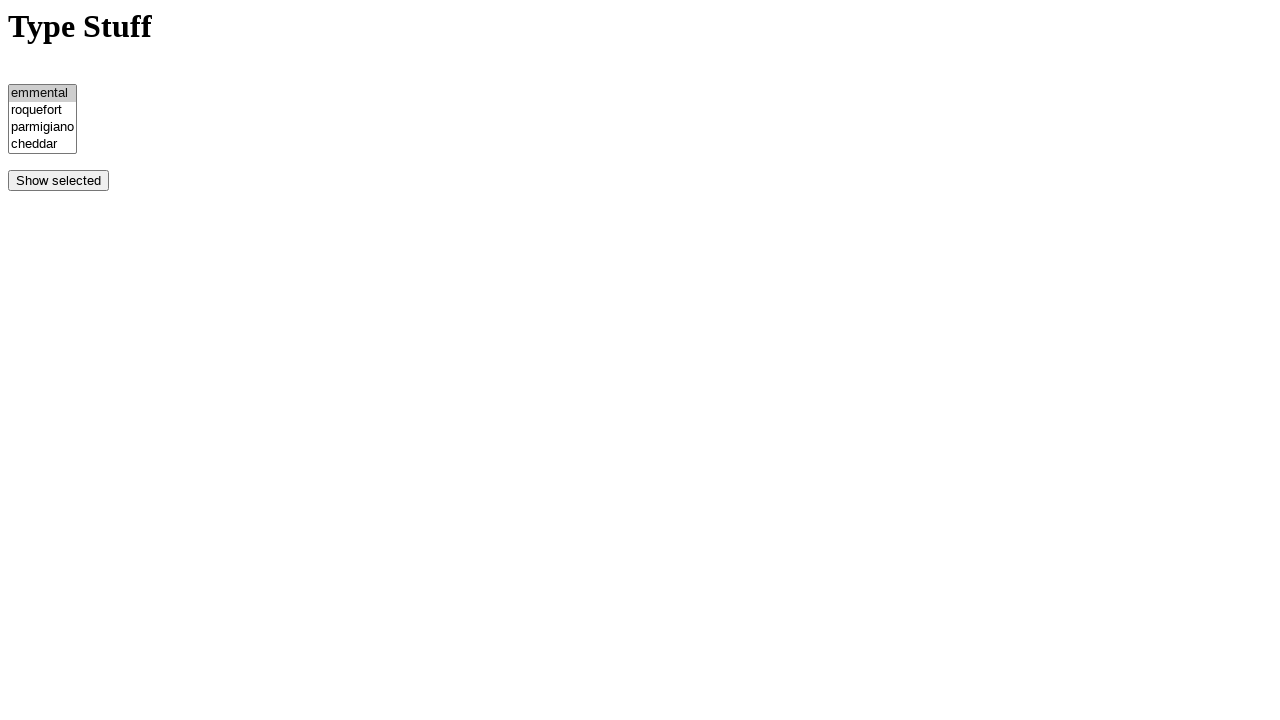

Retrieved all option elements from the form
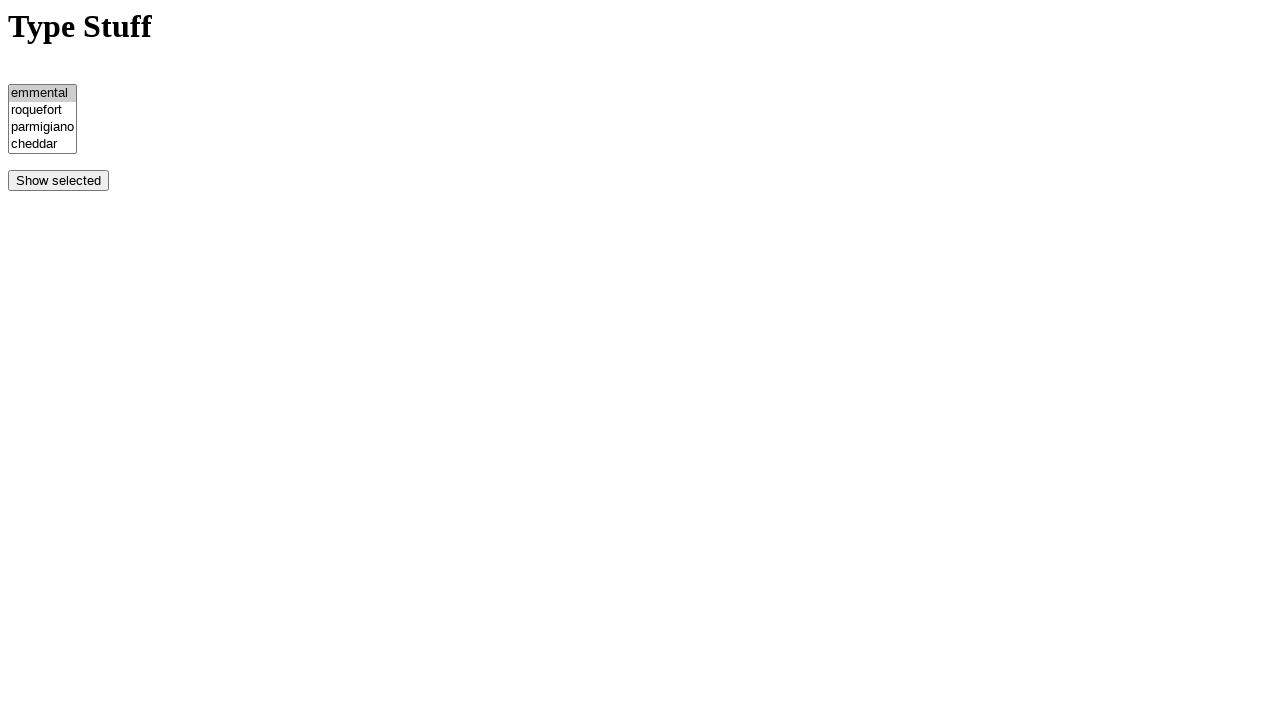

Clicked on the second option at (42, 111) on option >> nth=1
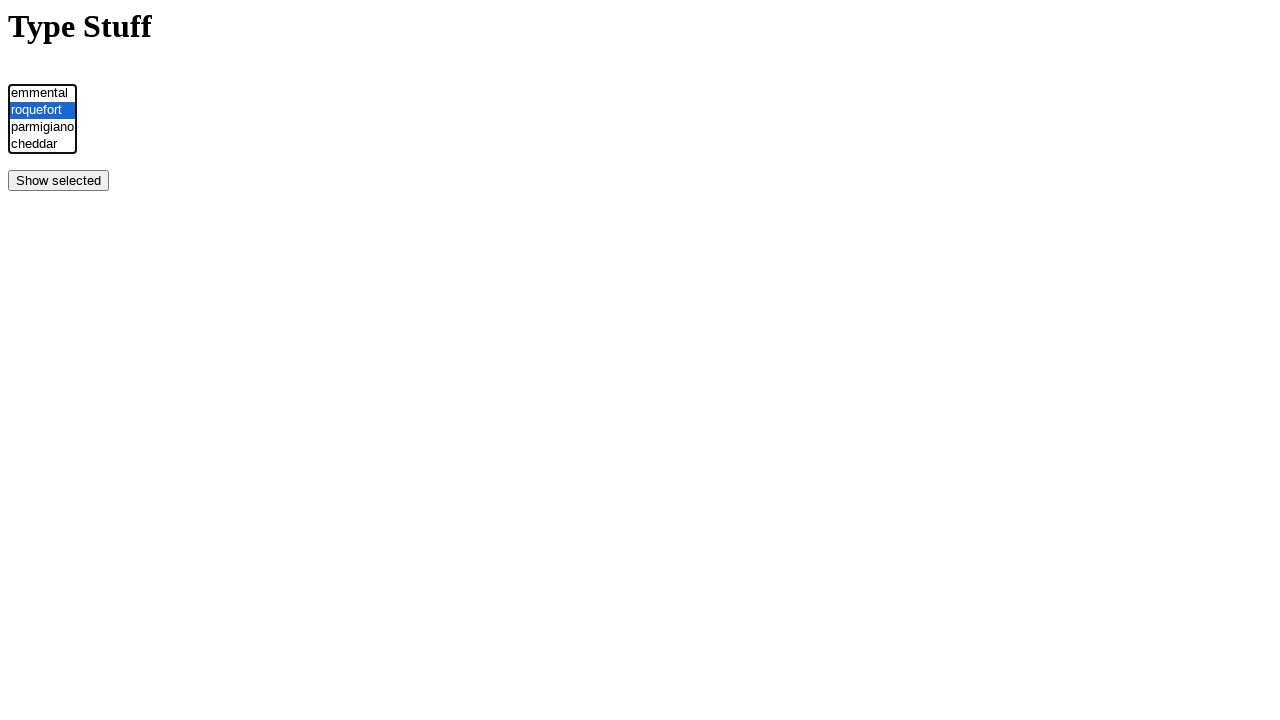

Pressed Shift key down
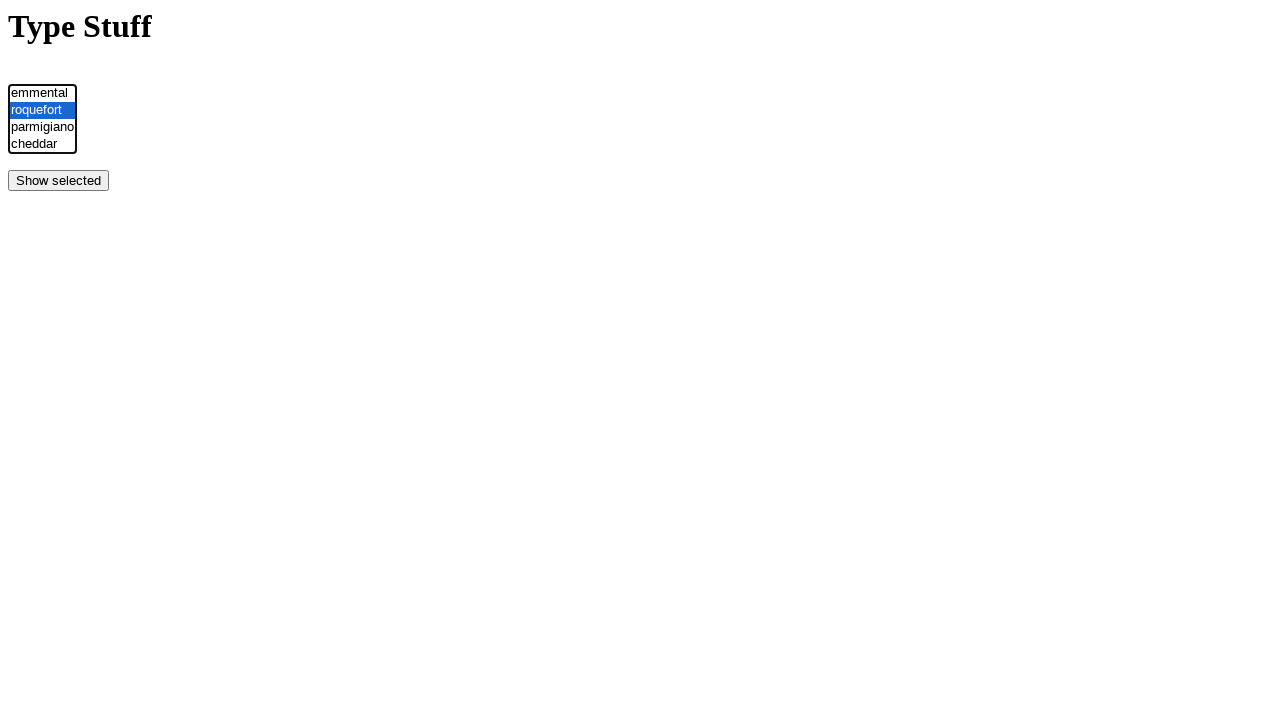

Shift-clicked on the fourth option to multi-select at (42, 145) on option >> nth=3
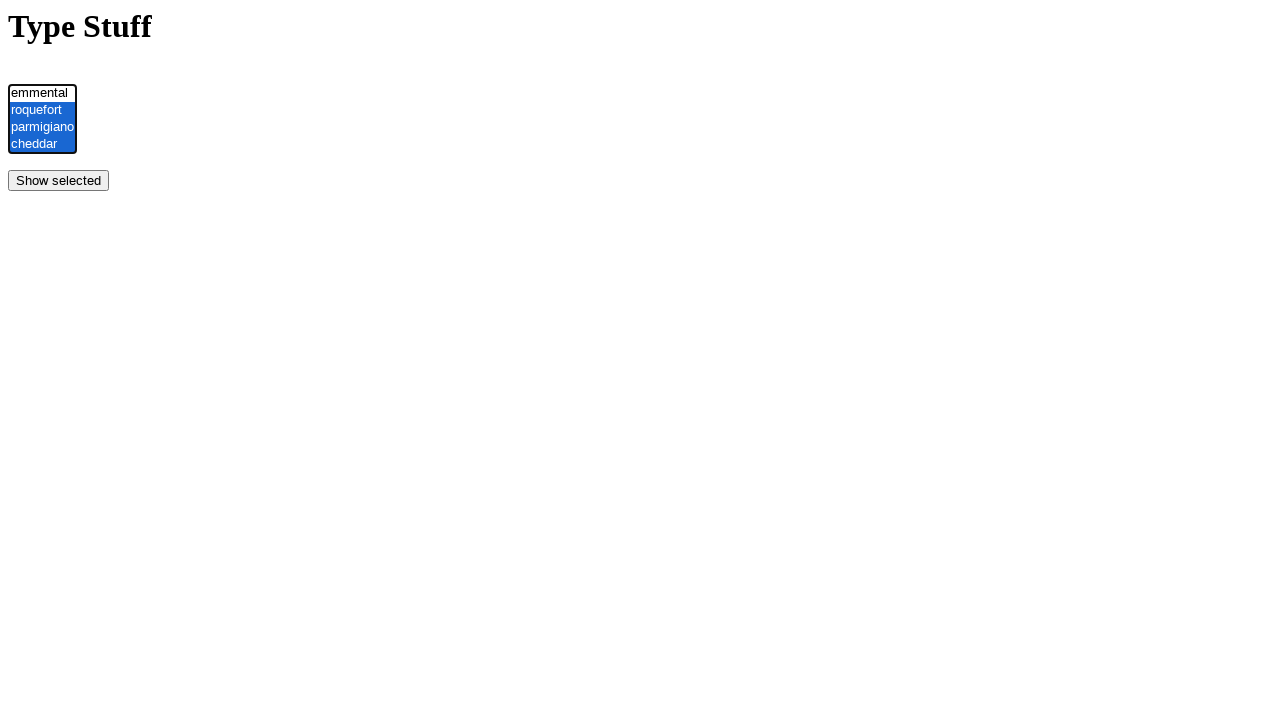

Released Shift key
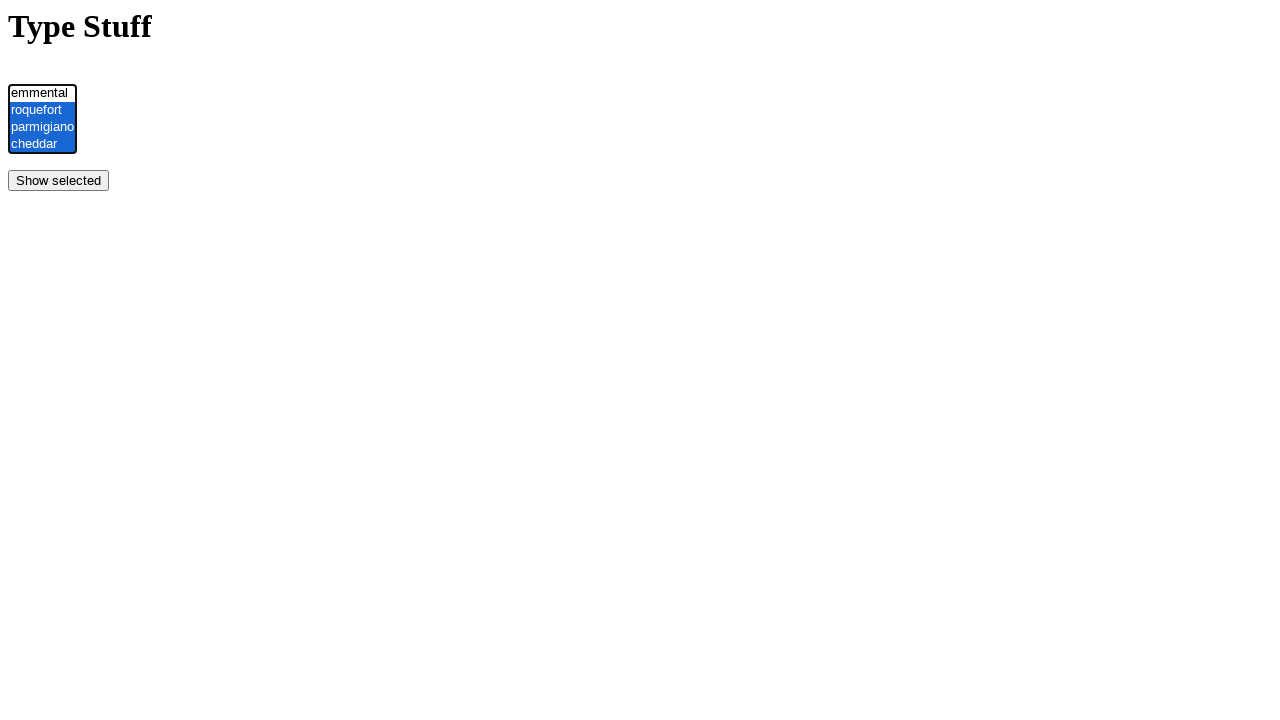

Clicked the show selected button at (58, 181) on input[name='showselected']
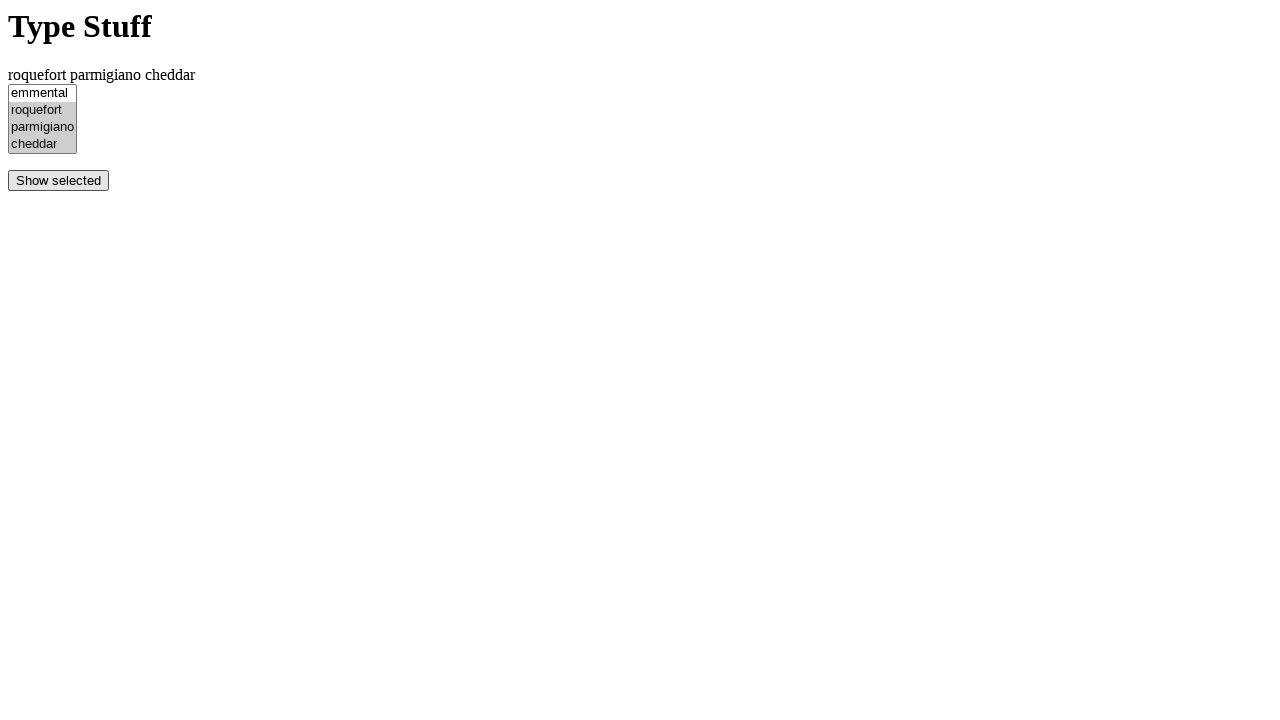

Result element loaded and displayed
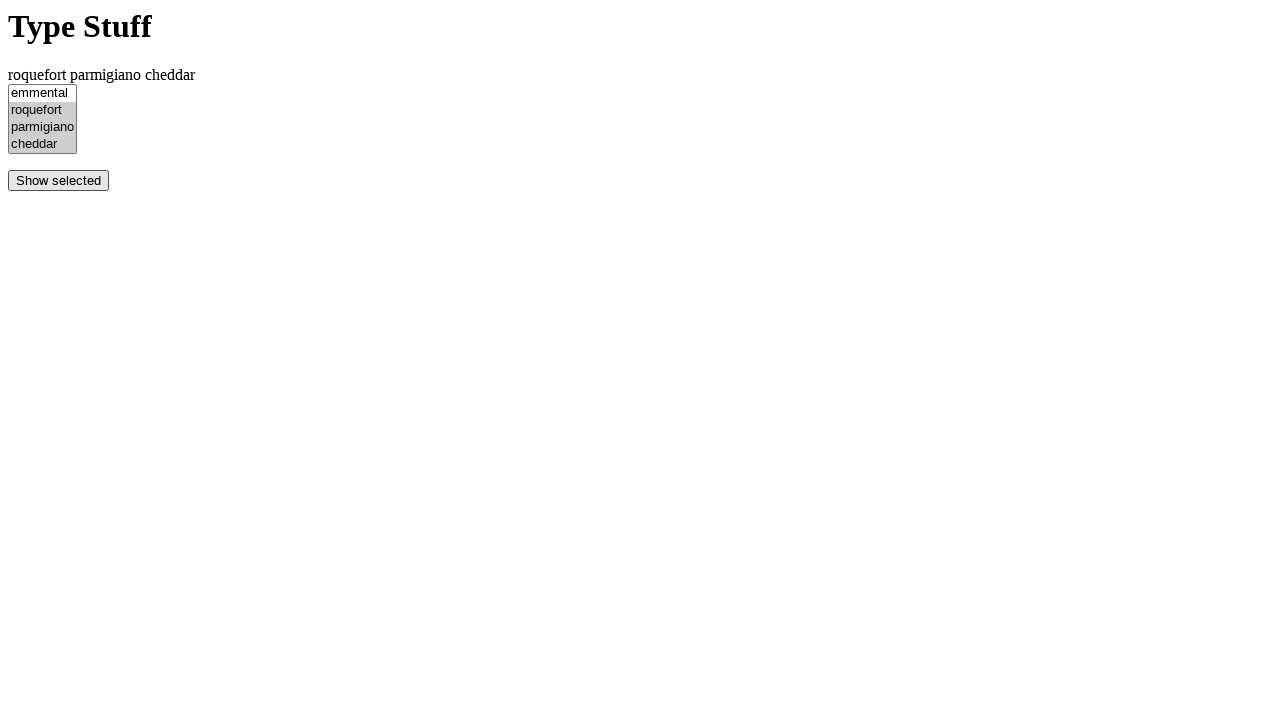

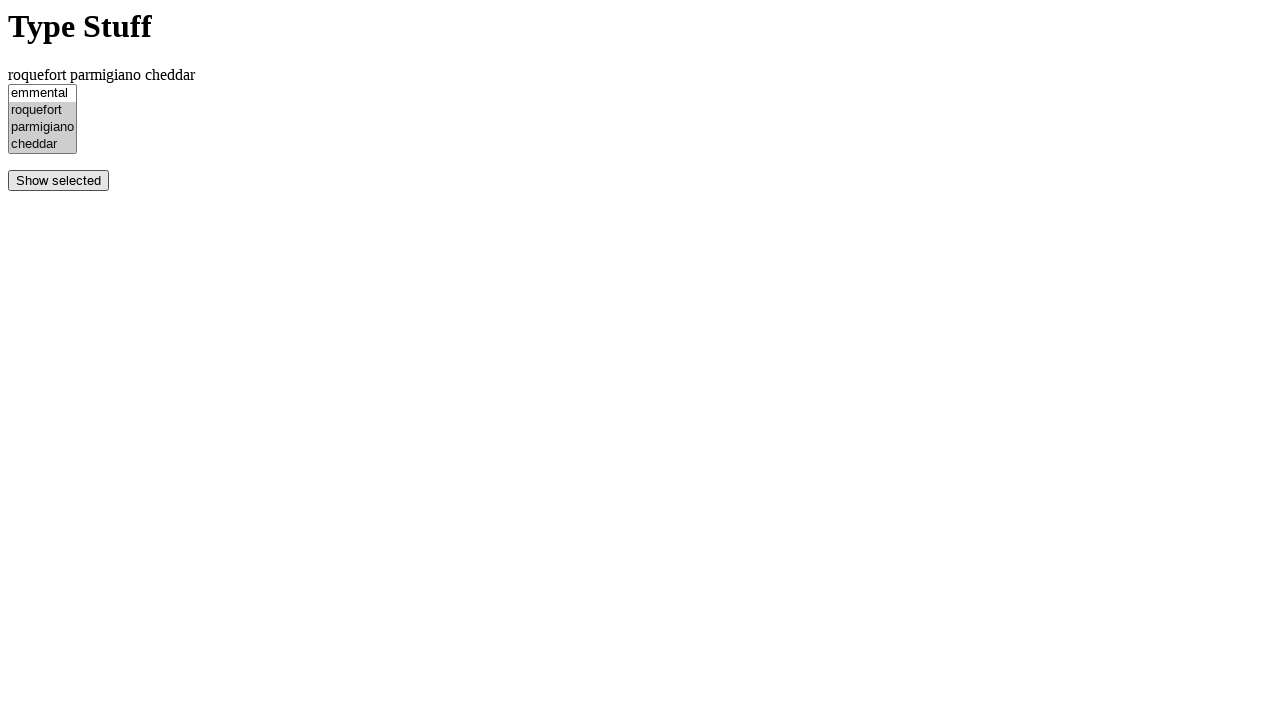